Tests file upload functionality by selecting a file using the file input element and submitting the upload form, then verifying the uploaded filename is displayed correctly.

Starting URL: https://the-internet.herokuapp.com/upload

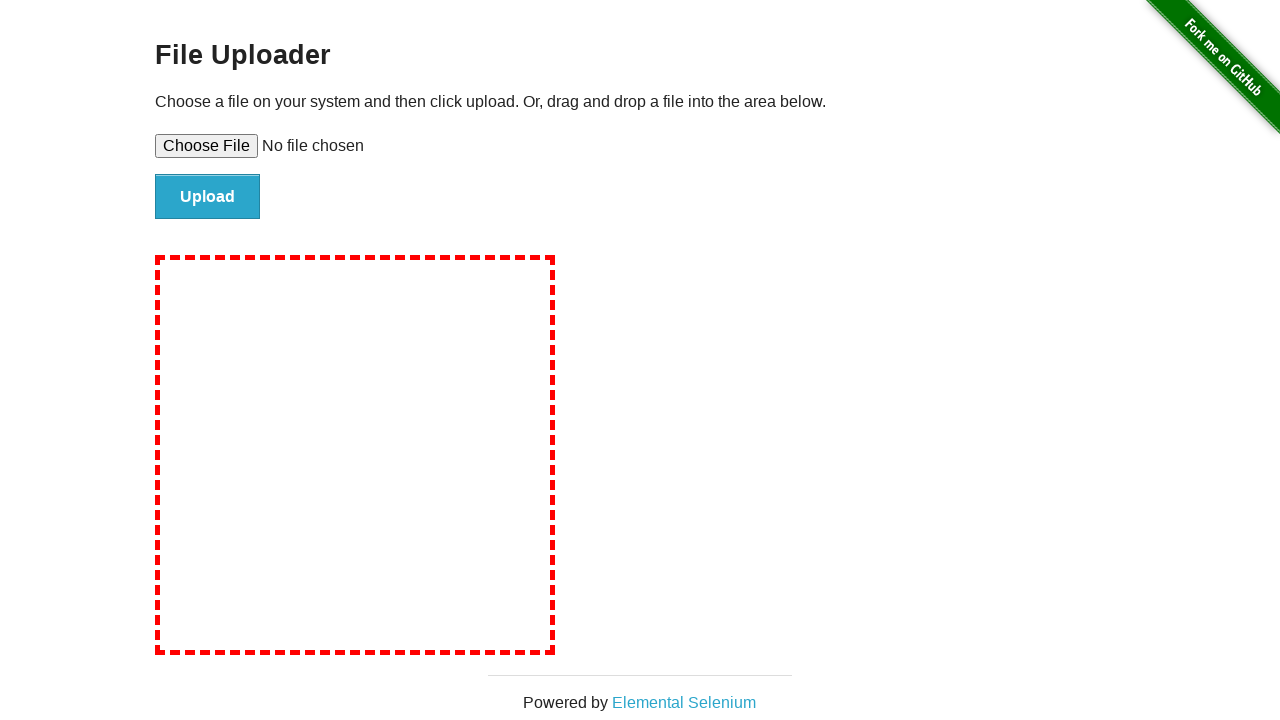

Set input file to upload test-upload-file.txt
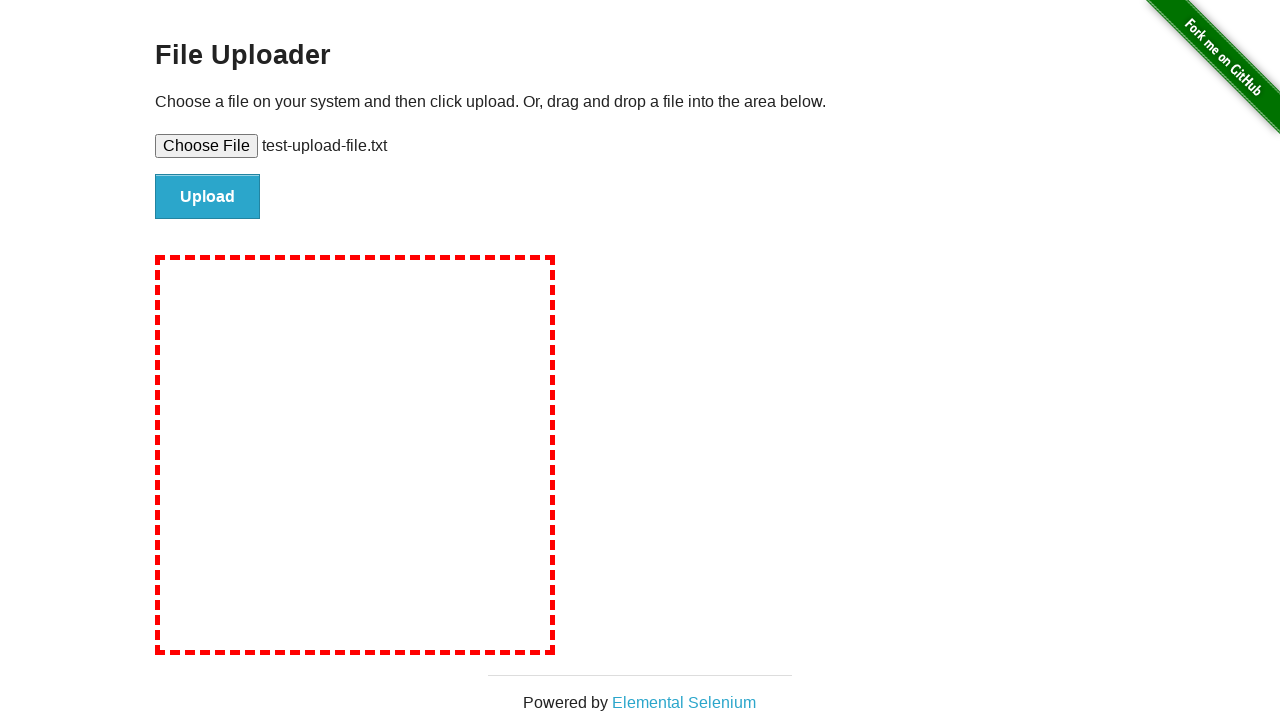

Clicked file submit button to upload the file at (208, 197) on #file-submit
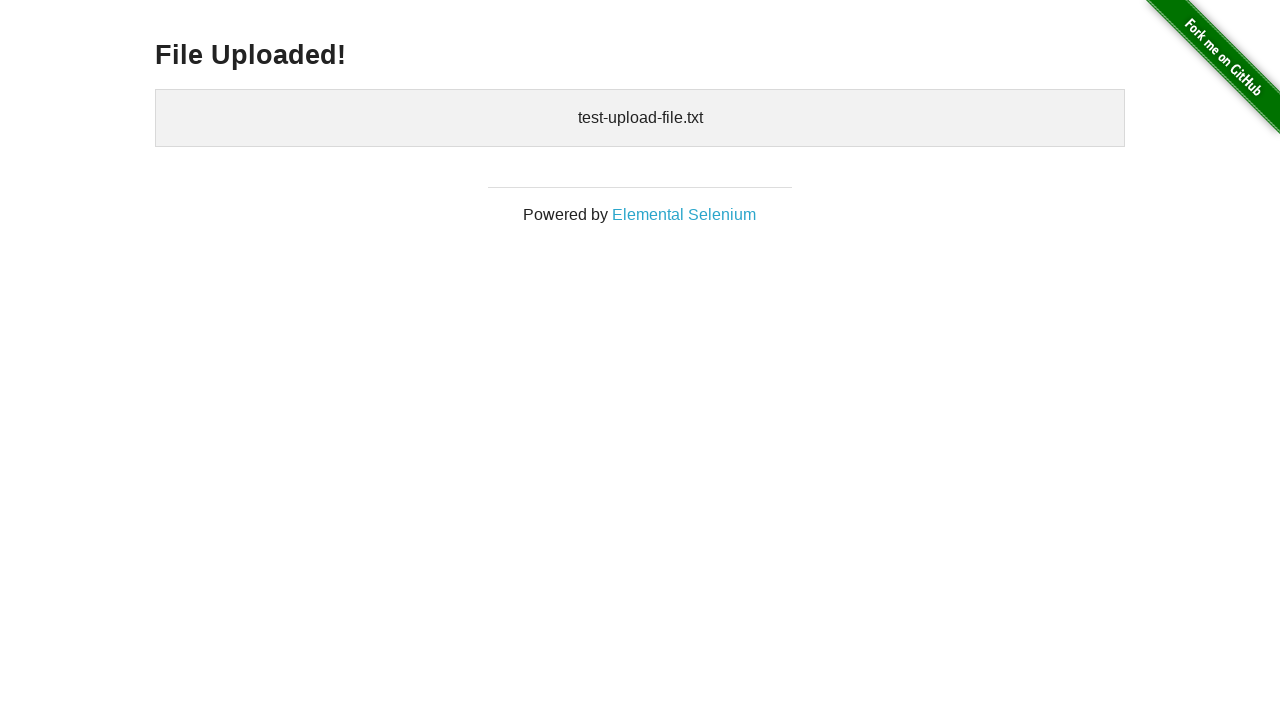

Uploaded files section appeared
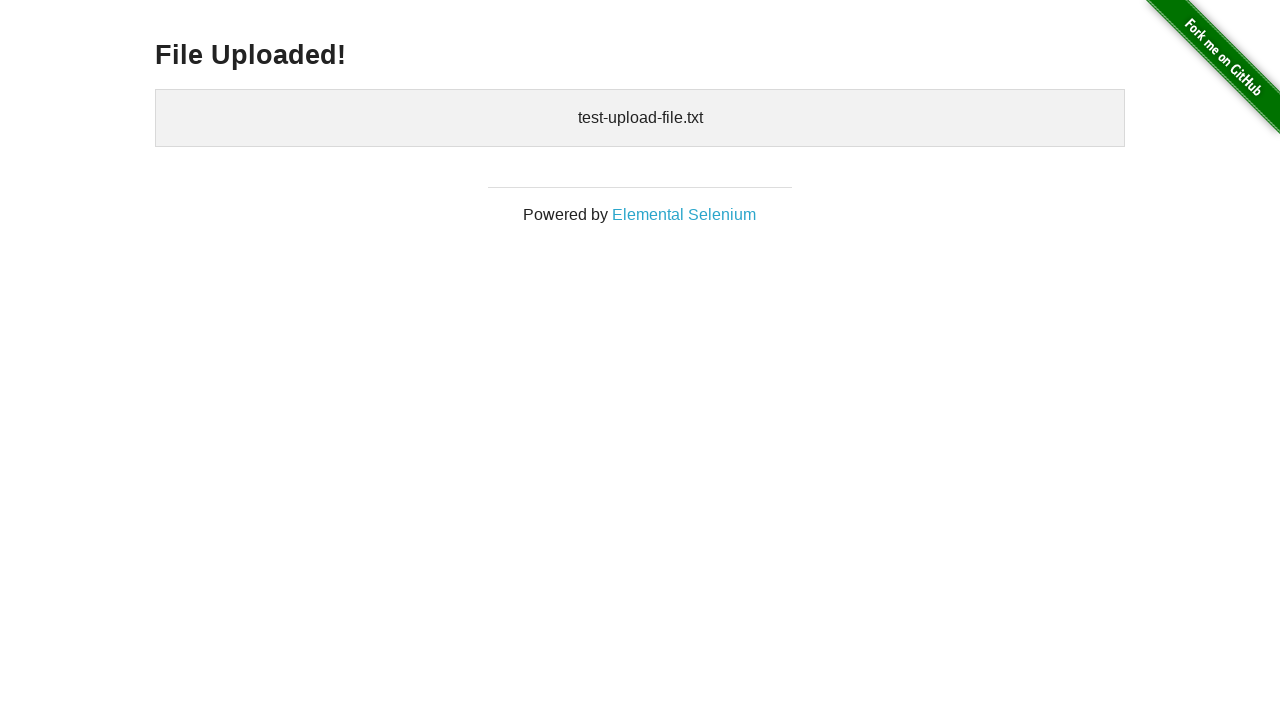

Retrieved uploaded files text: 
    test-upload-file.txt
  
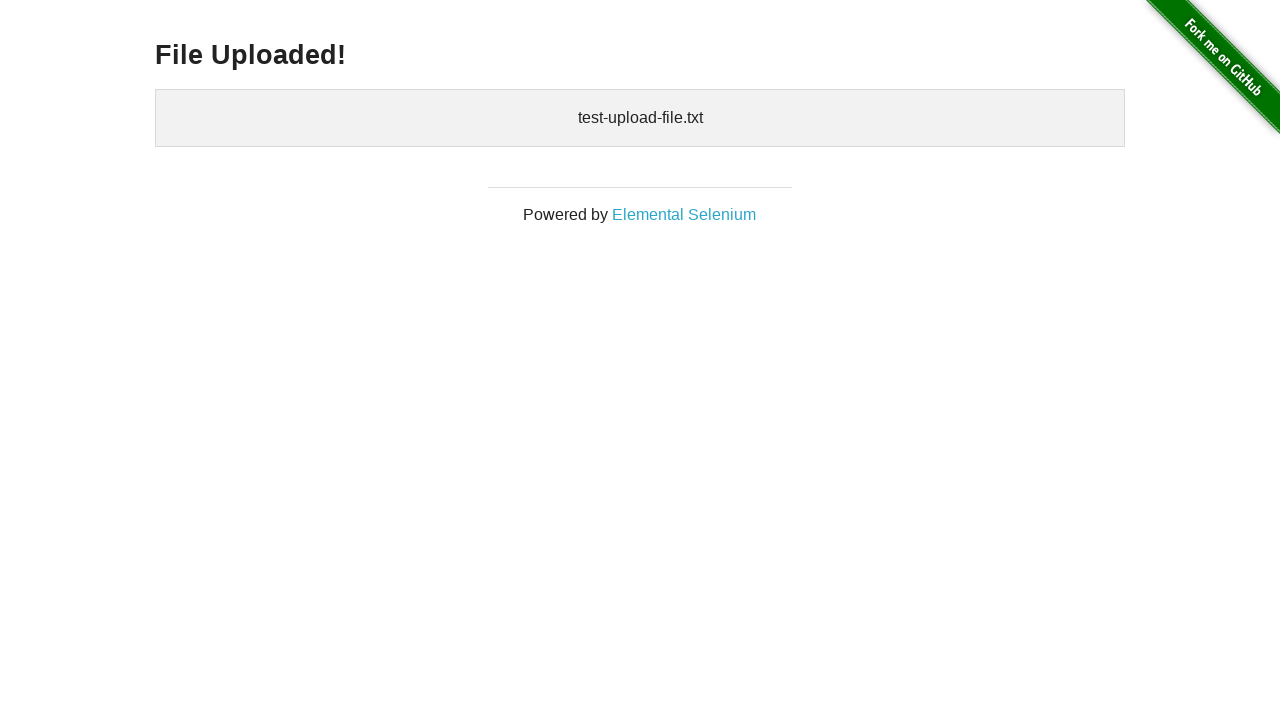

Verified that 'test-upload-file.txt' is displayed in uploaded files
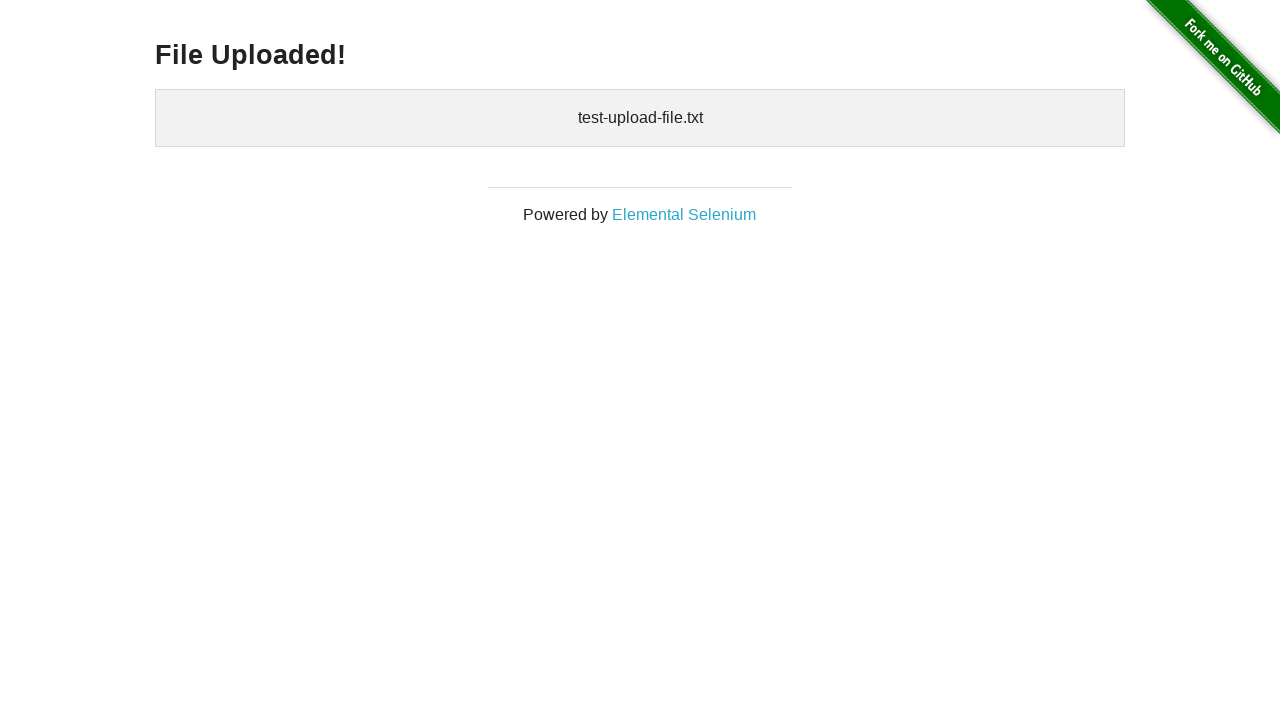

Cleaned up temporary test file
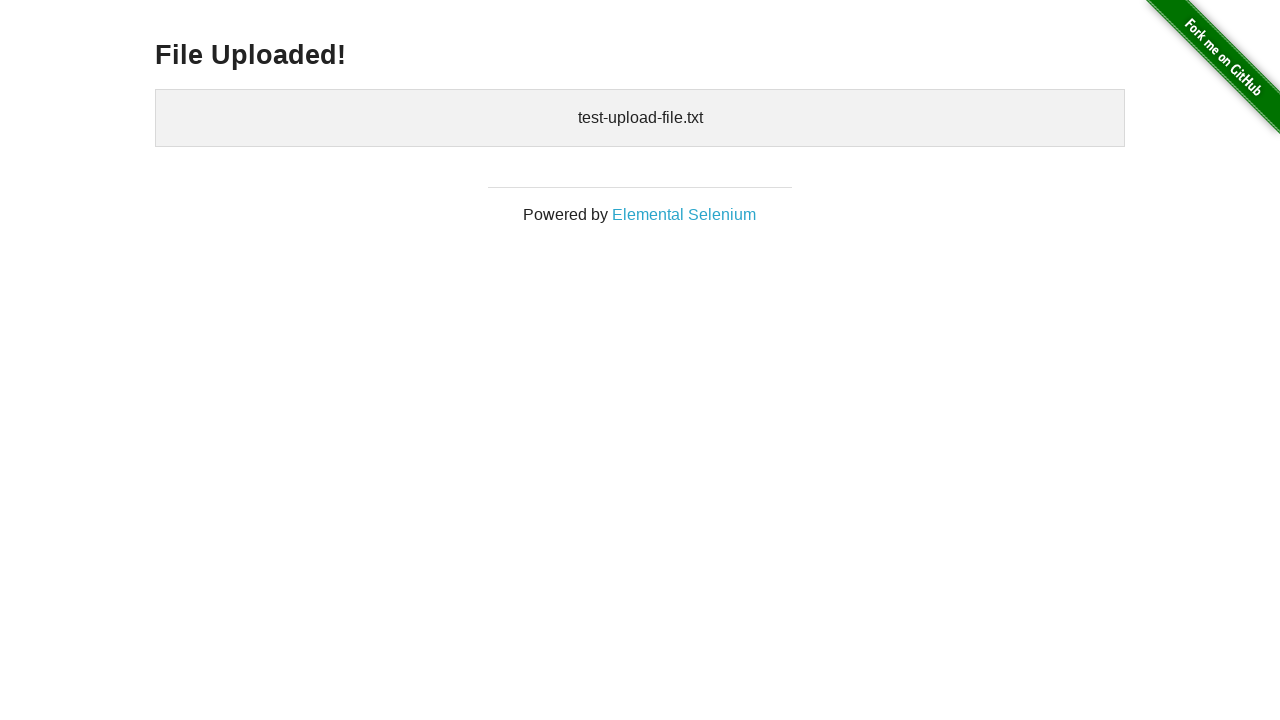

Removed temporary directory
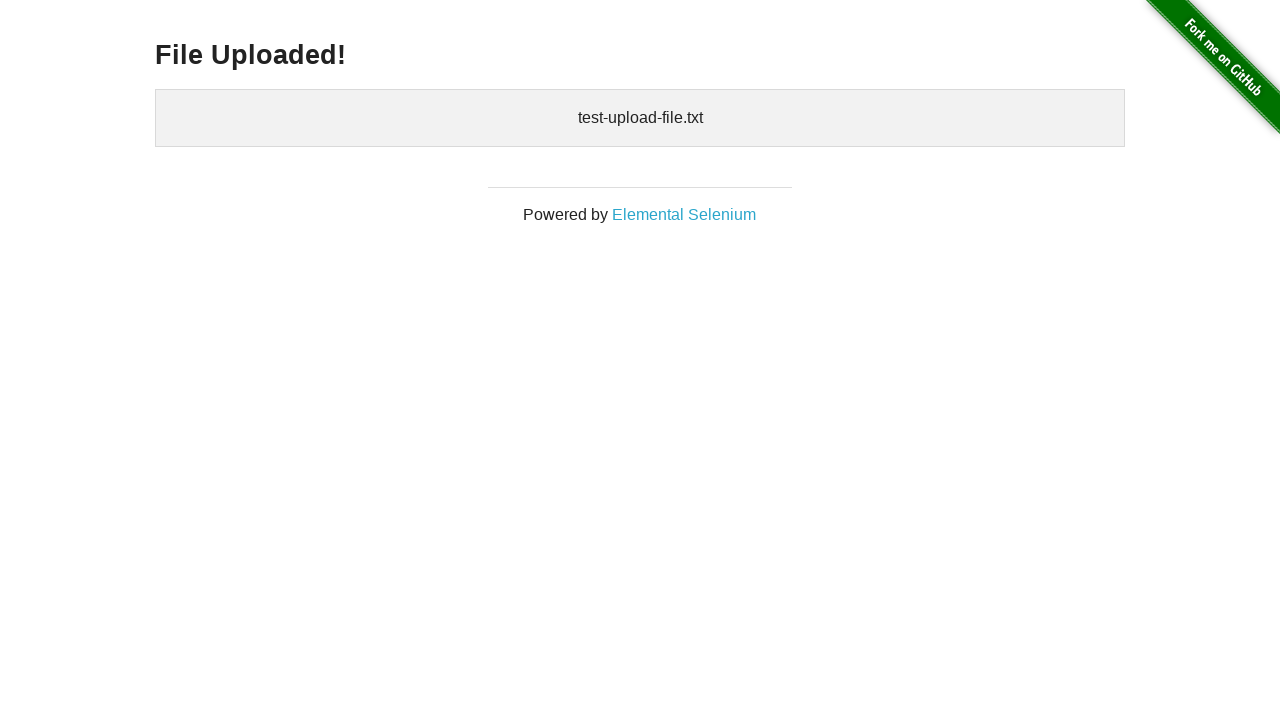

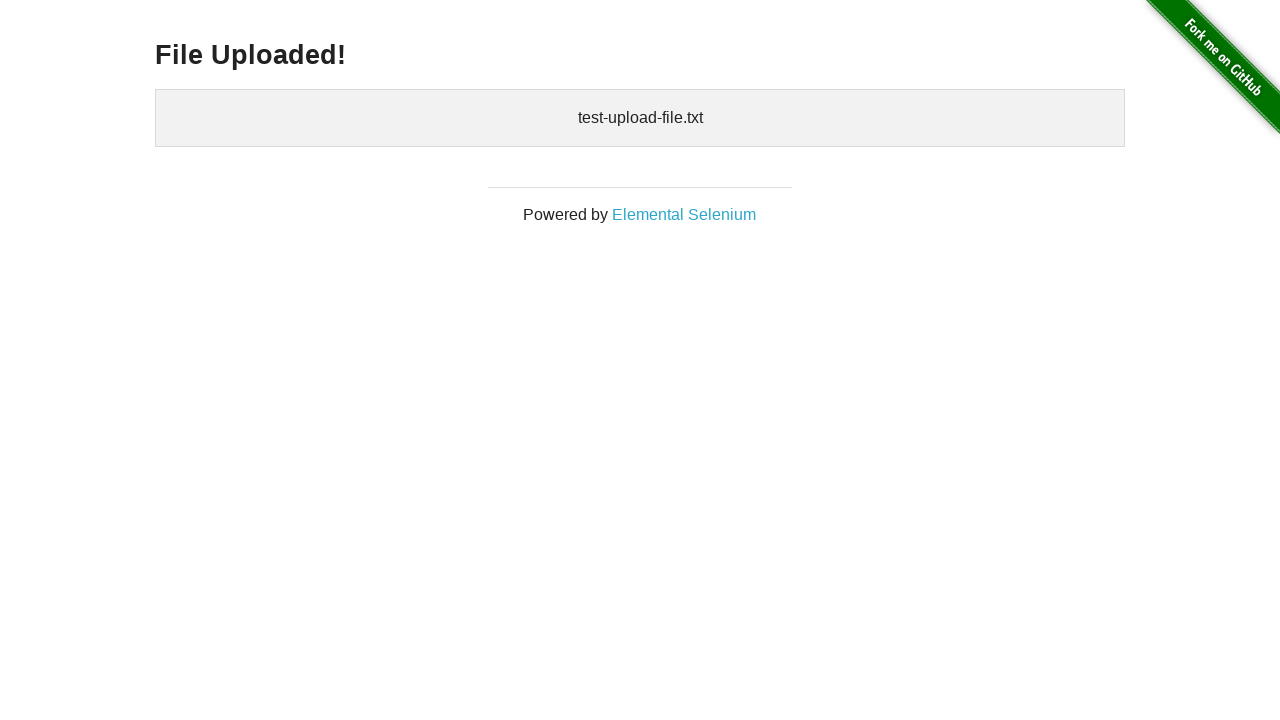